Tests the Rahul Shetty Academy practice page by clicking a radio button, filling a text box, then opening new browser tabs/windows to navigate to additional URLs.

Starting URL: https://rahulshettyacademy.com/AutomationPractice/

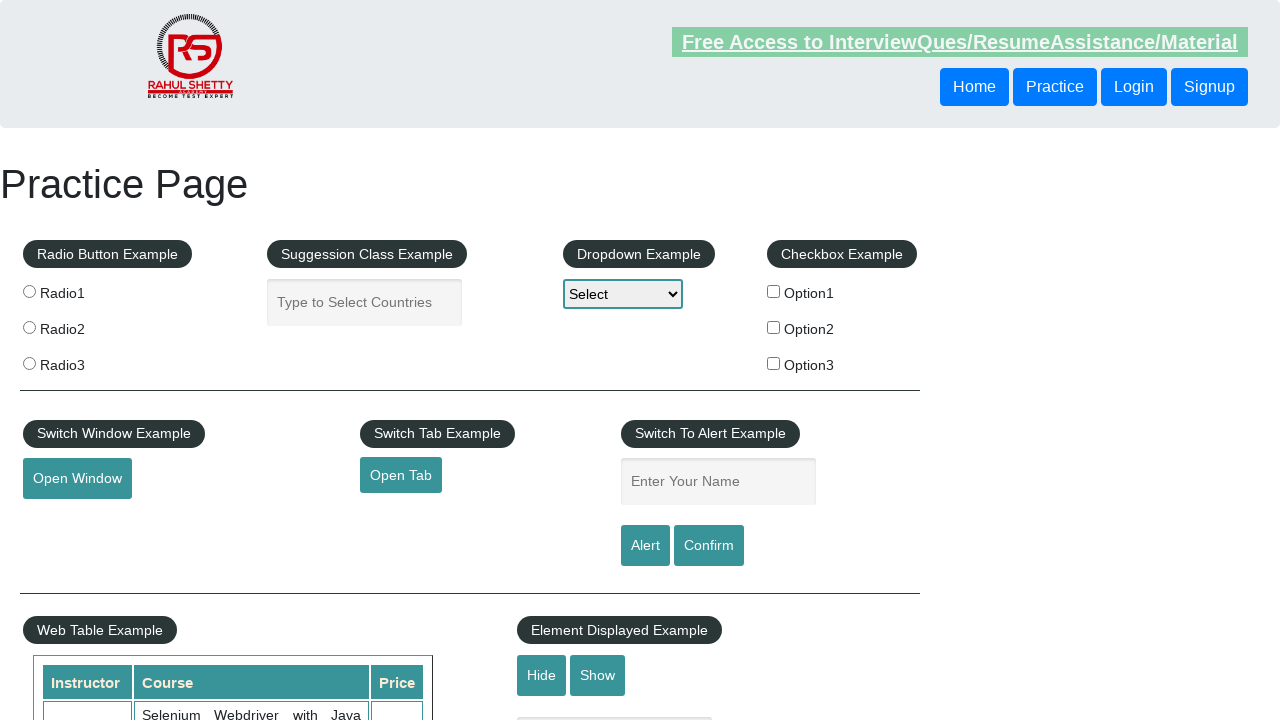

Clicked radio button 1 at (29, 291) on input[value='radio1']
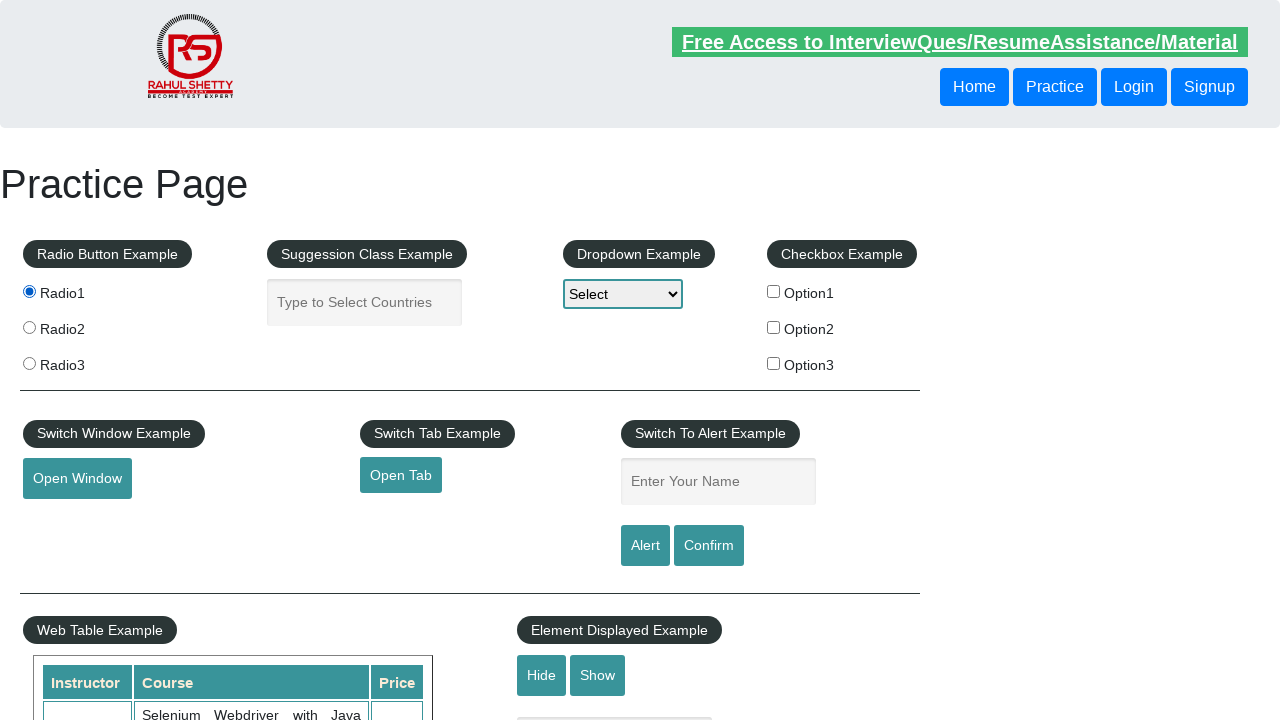

Filled autocomplete text box with 'Ashraf' on input#autocomplete
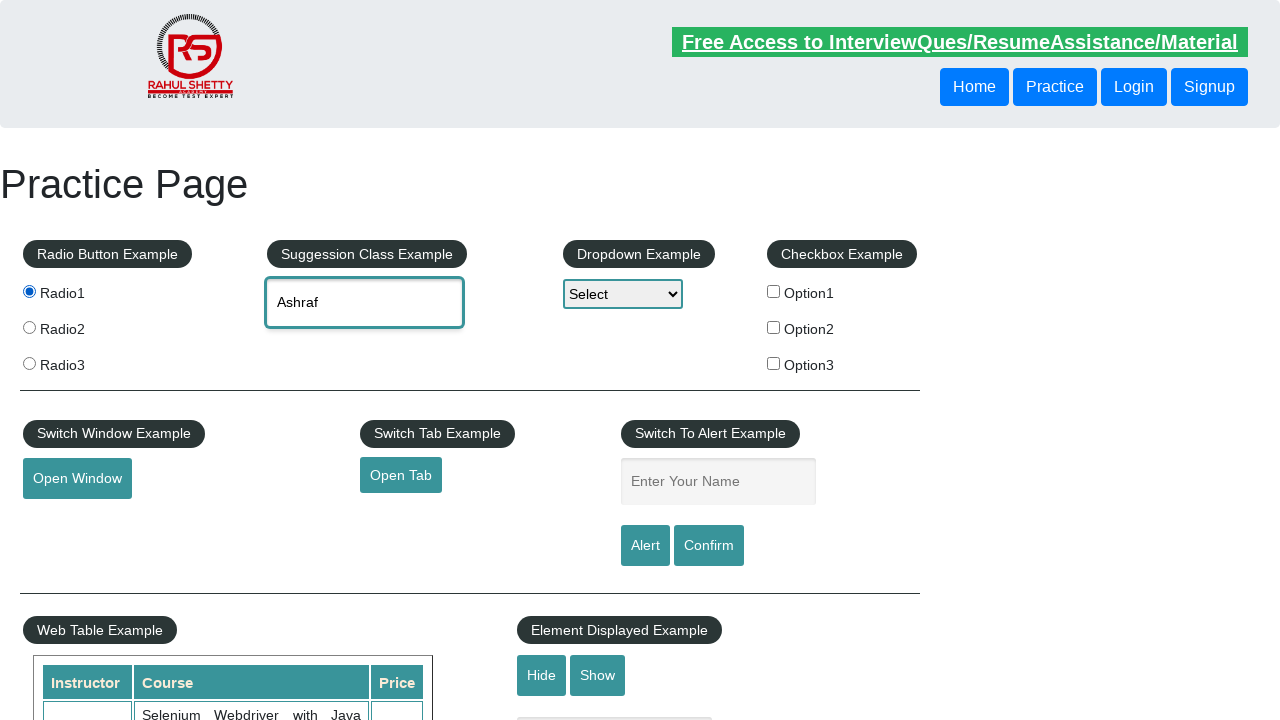

Opened a new tab
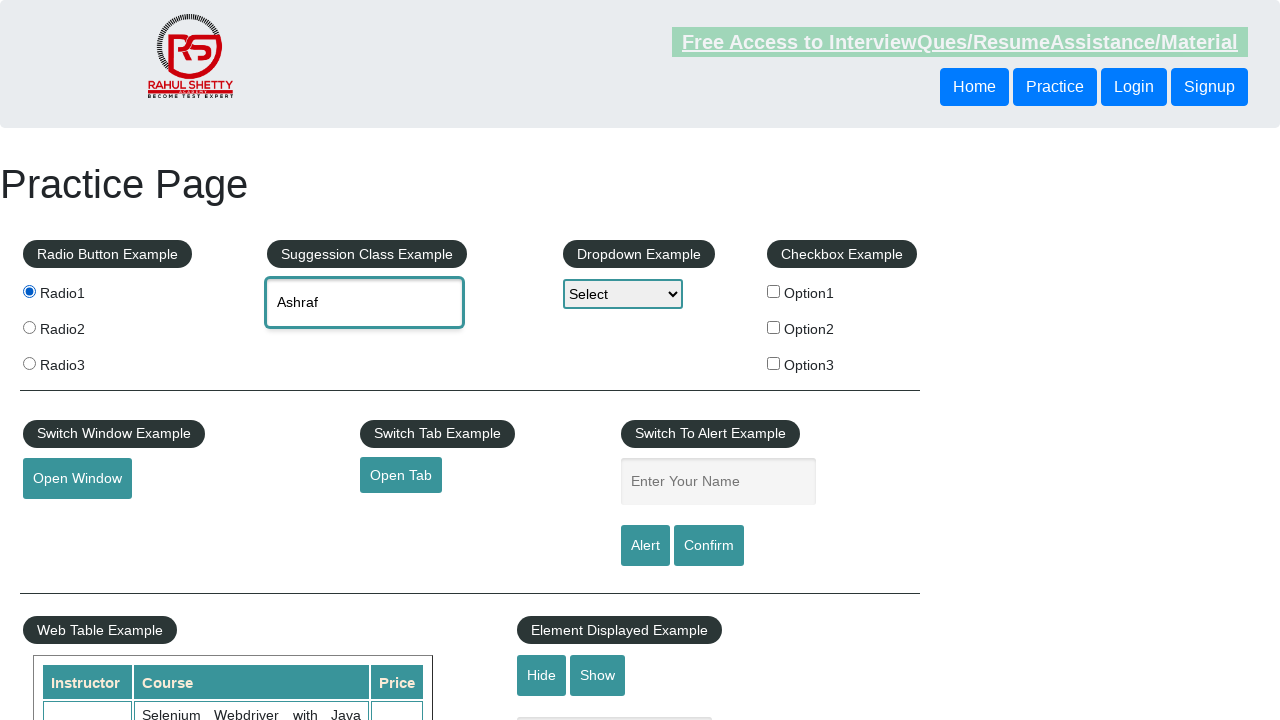

Navigated new tab to https://www.qaclickacademy.com
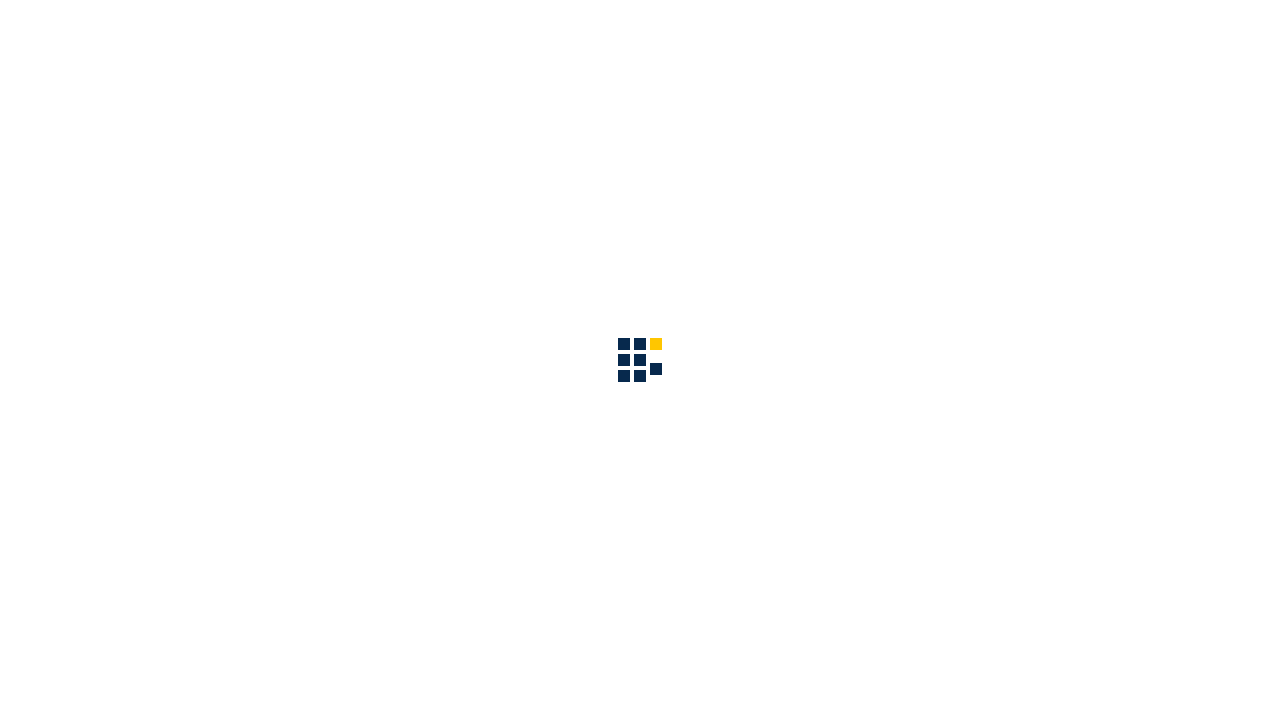

New tab loaded completely
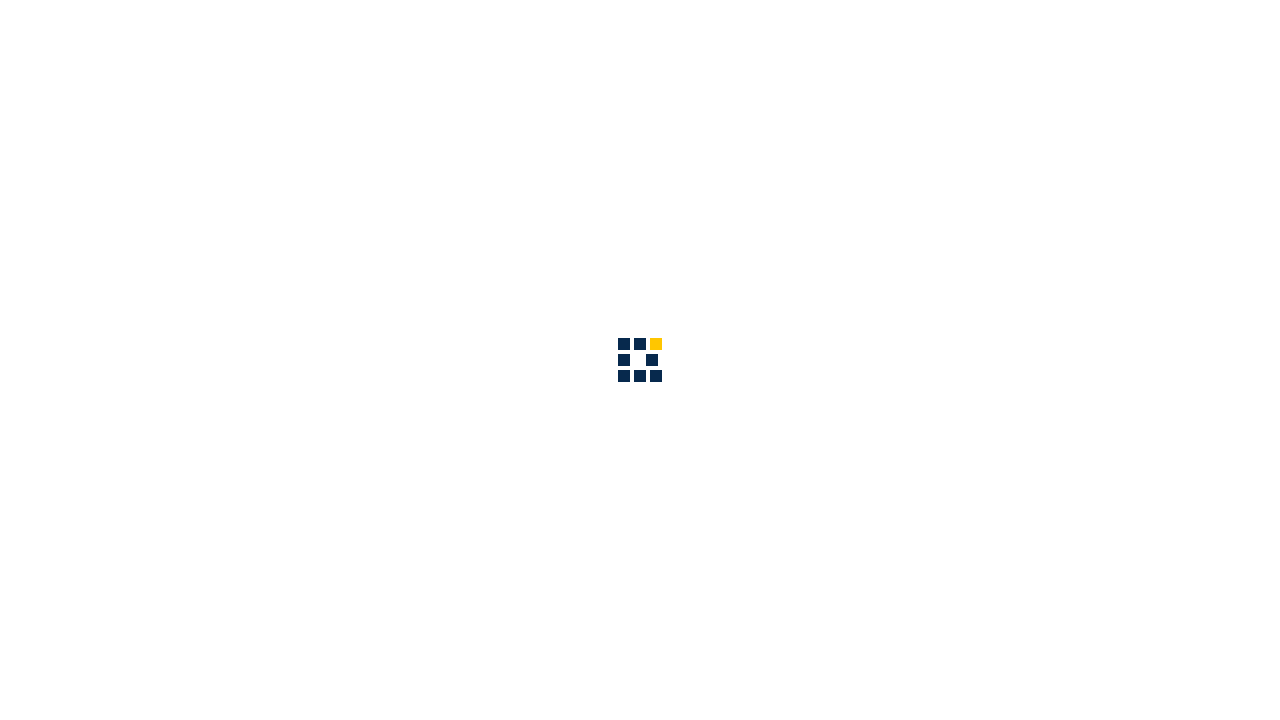

Opened another new page/window
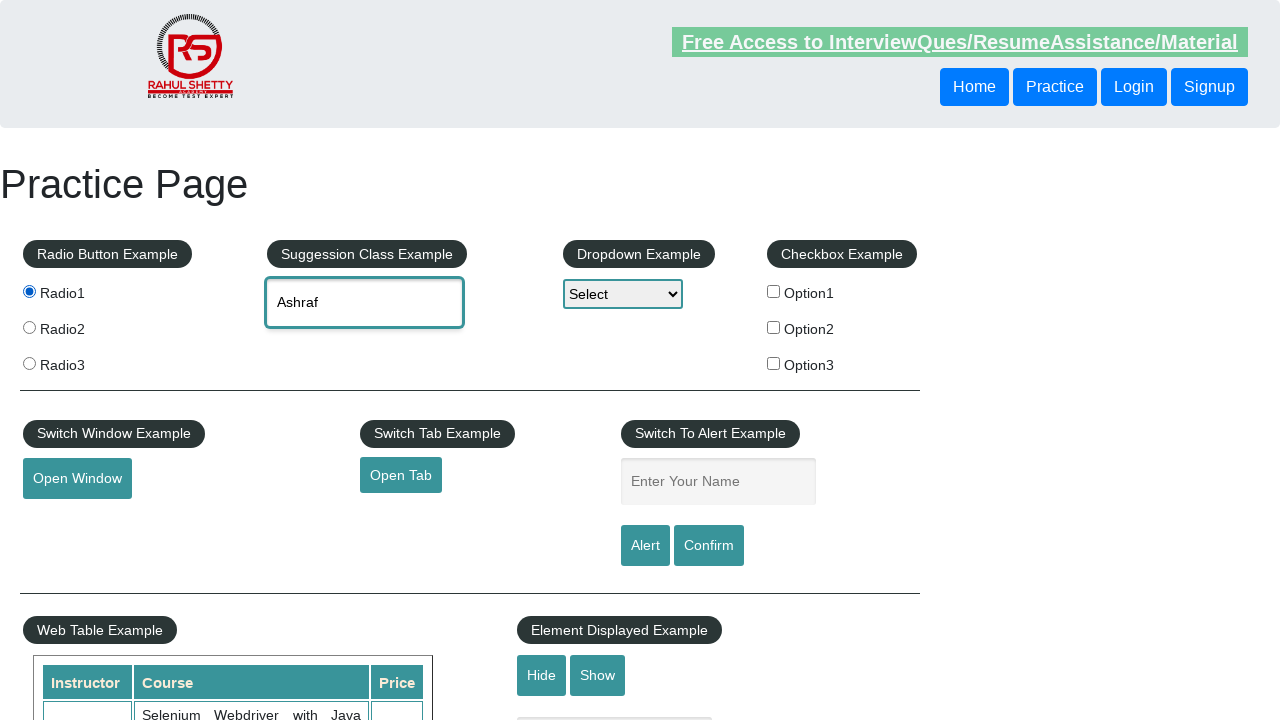

Navigated new window to http://www.qaclickacademy.com/
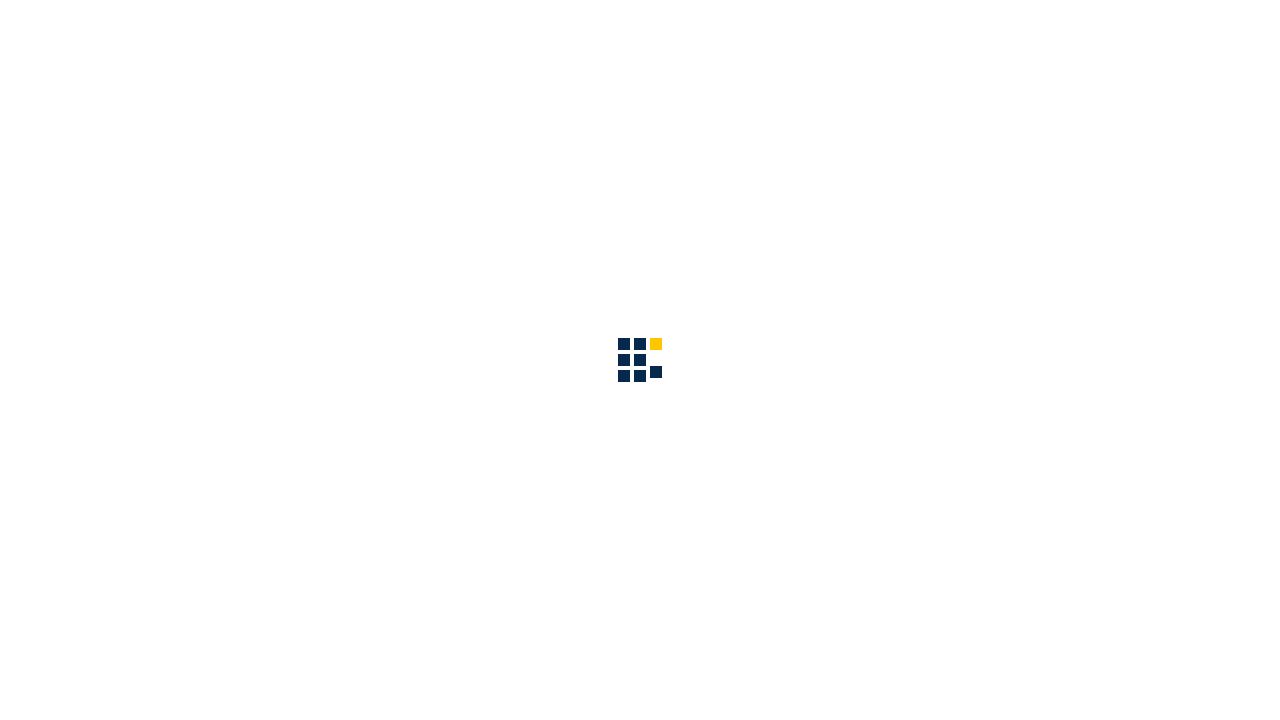

New window loaded completely
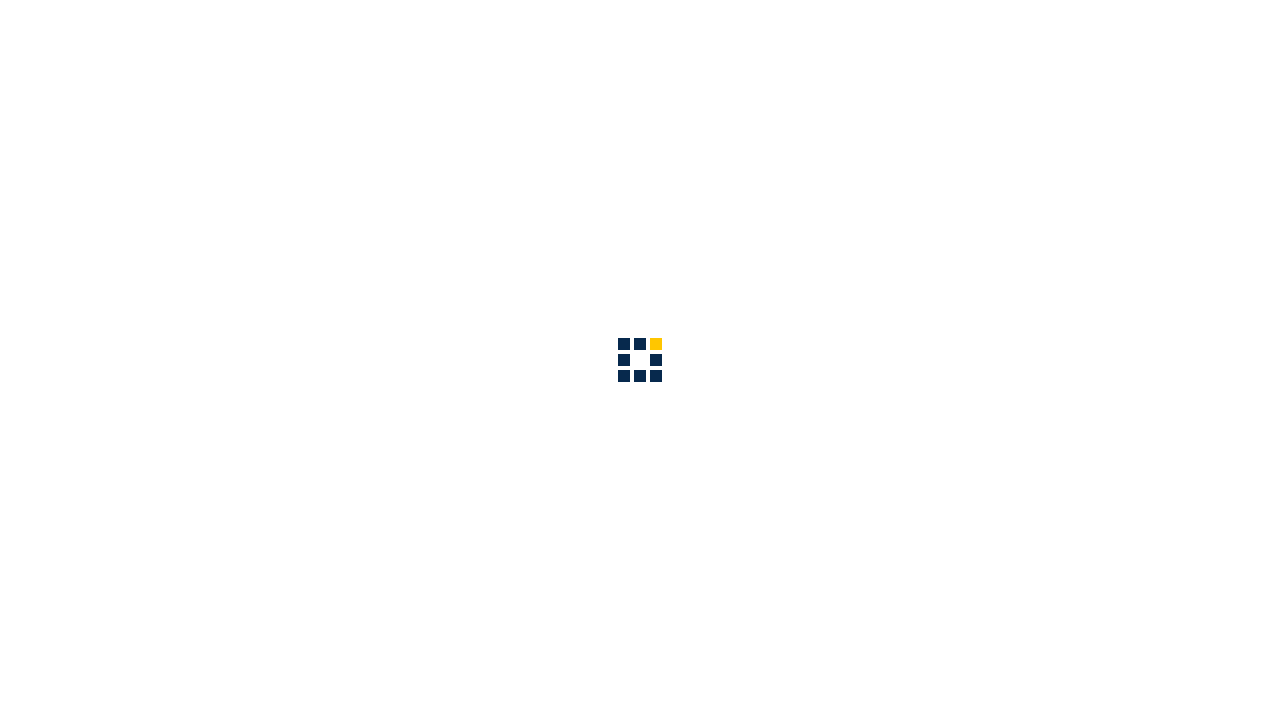

Retrieved all 3 pages from context
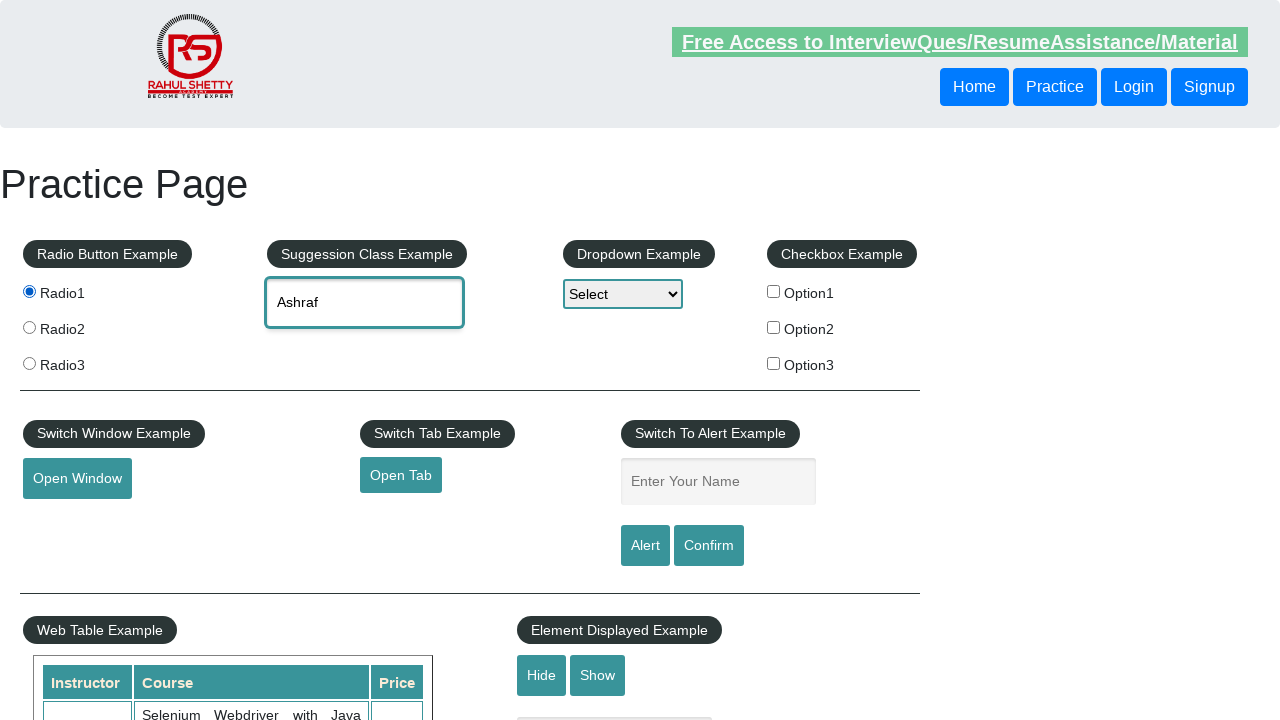

Retrieved page 0: https://rahulshettyacademy.com/AutomationPractice/
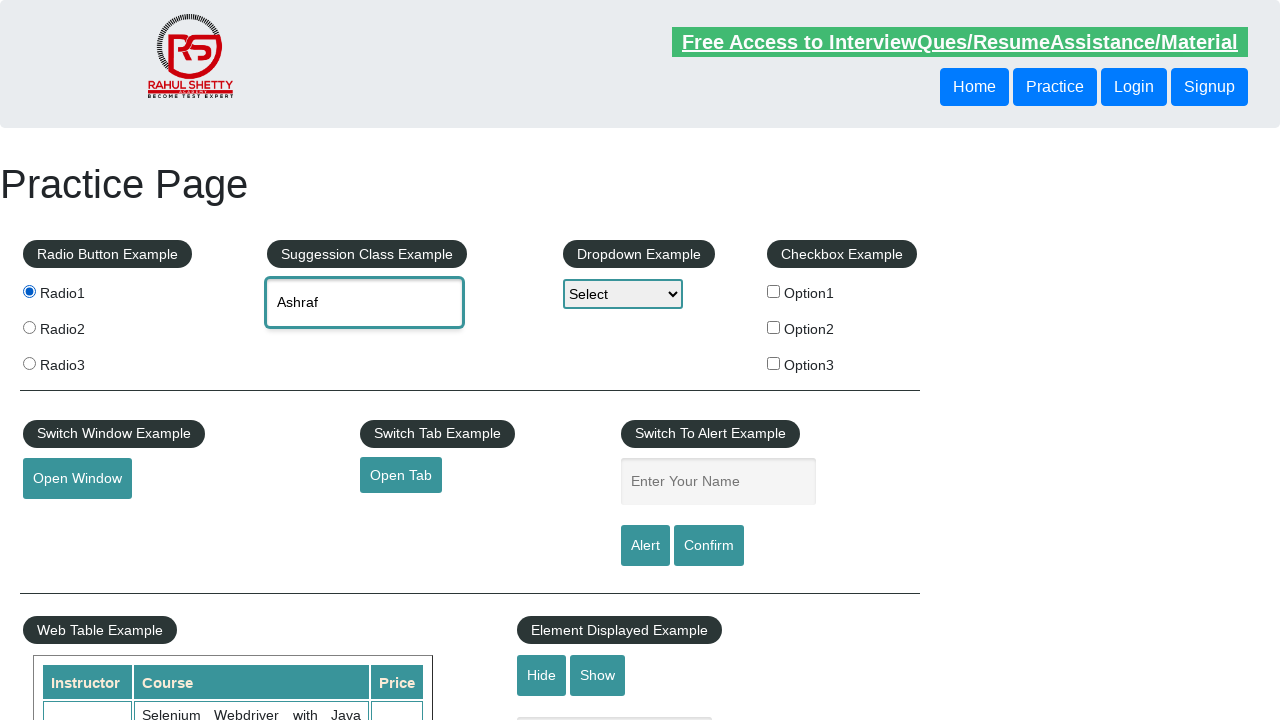

Retrieved page 1: https://www.qaclickacademy.com/
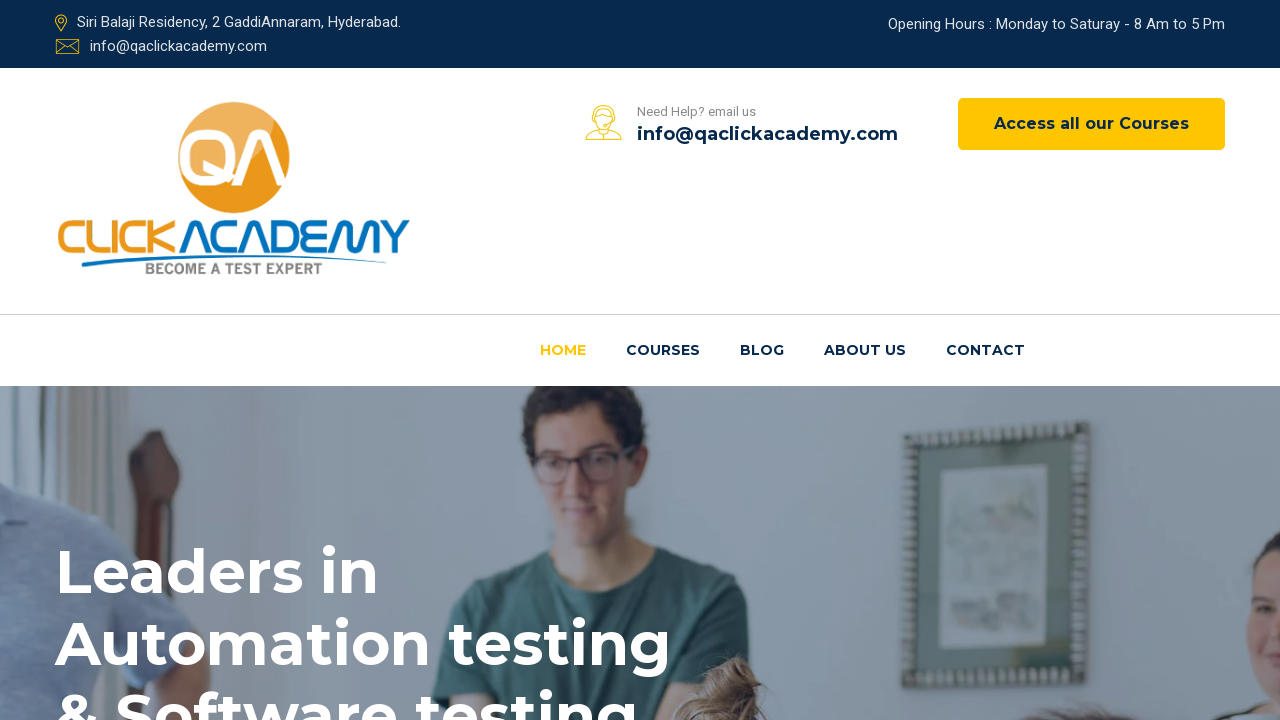

Retrieved page 2: https://www.qaclickacademy.com/
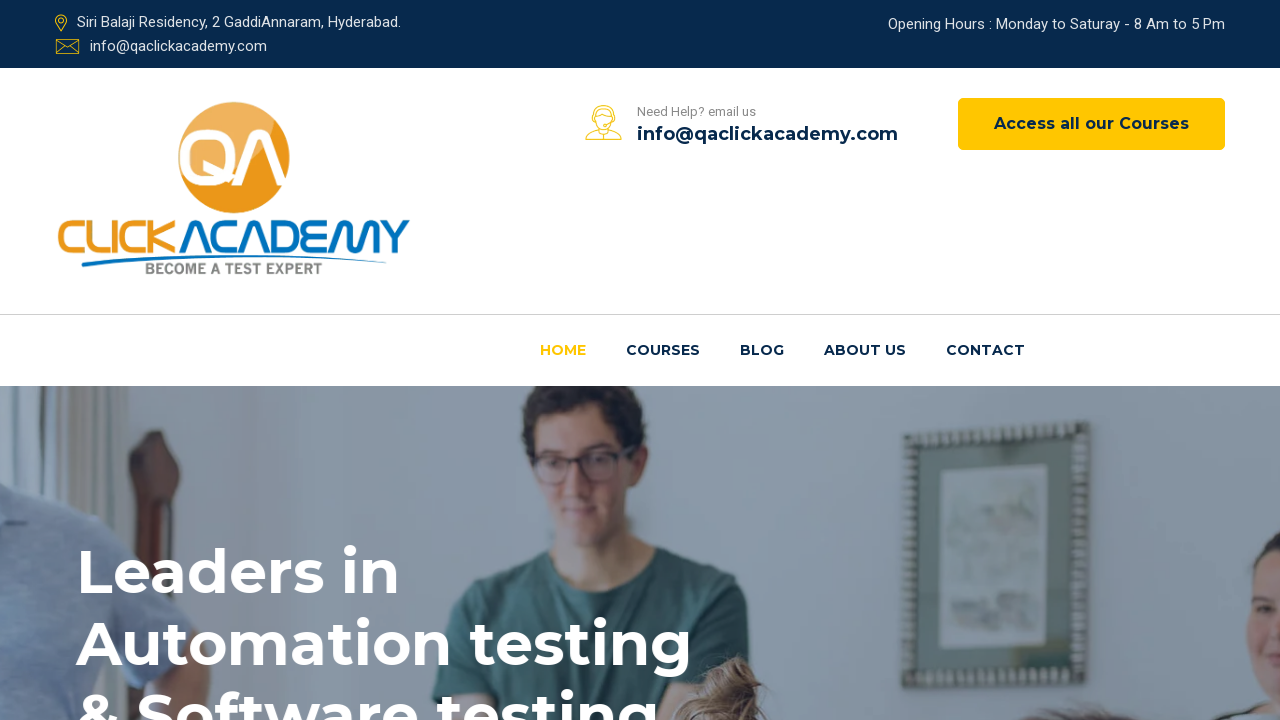

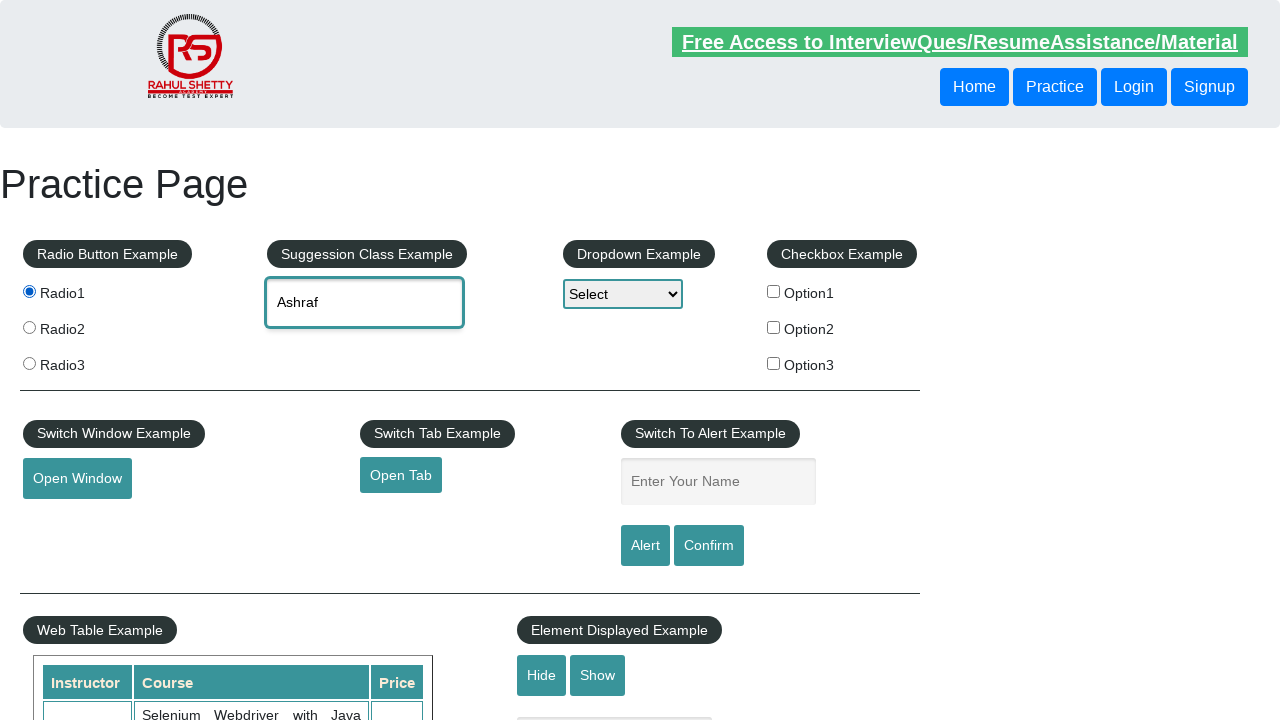